Navigates to the DemoQA elements page and clicks on the Text Box menu item

Starting URL: https://demoqa.com/elements

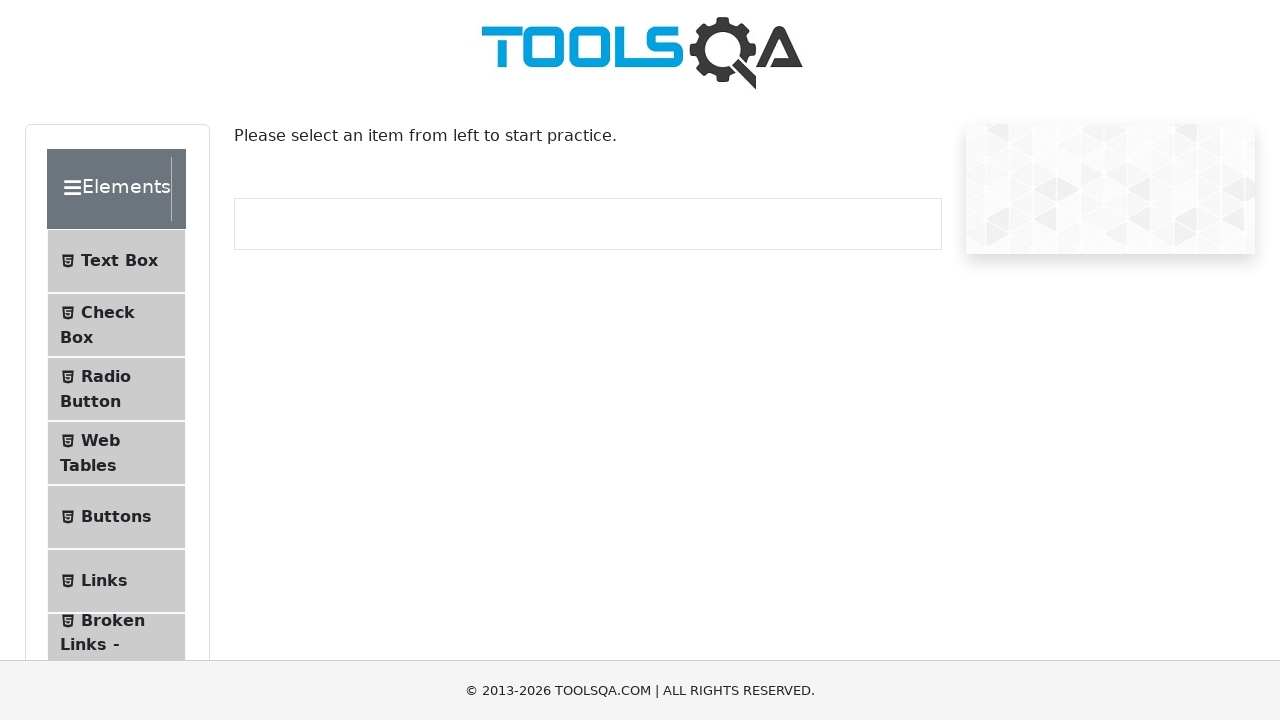

Clicked on Text Box menu item at (119, 261) on xpath=//span[text()='Text Box']
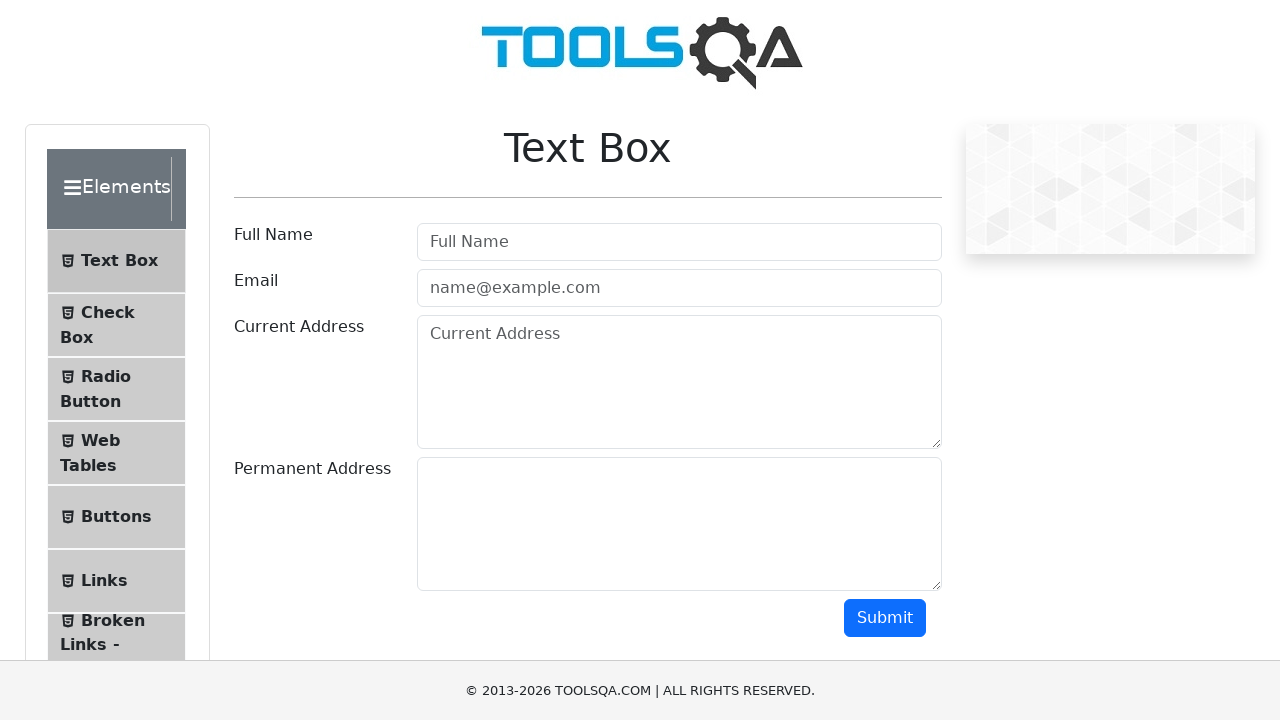

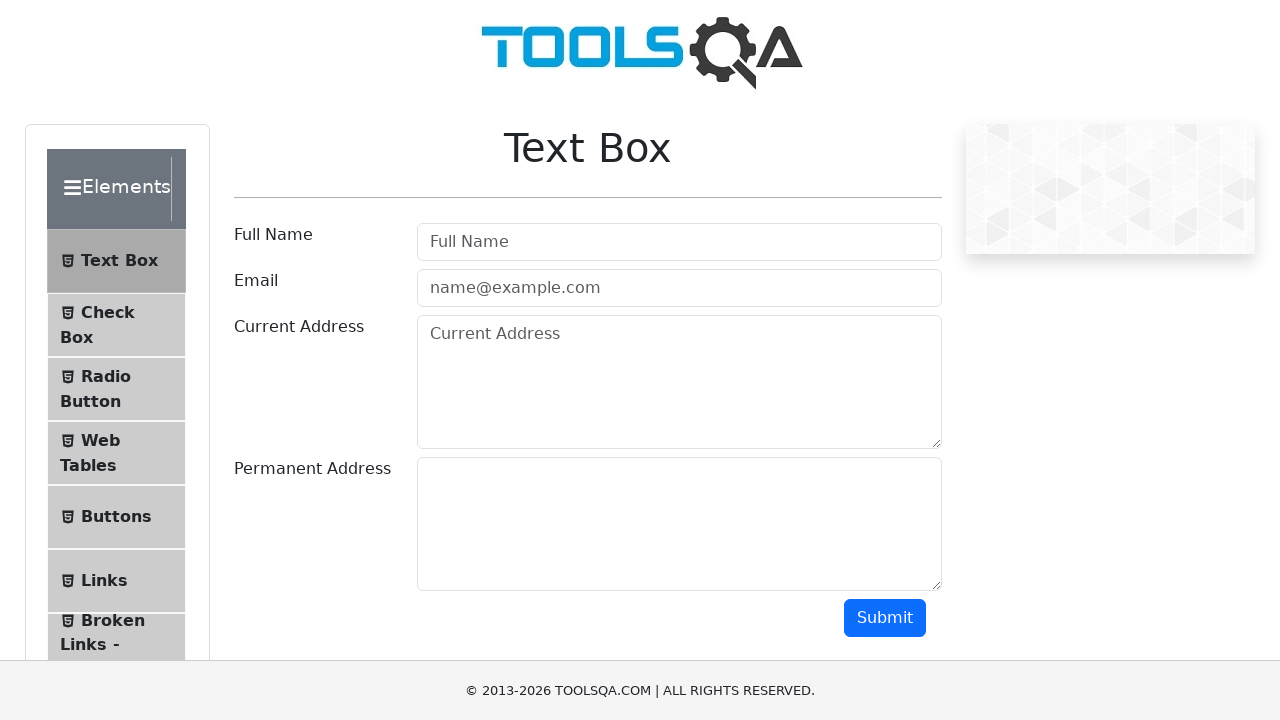